Tests navigation by clicking a link with a mathematically calculated text value, then fills out a form with name, last name, city, and country fields.

Starting URL: http://suninjuly.github.io/find_link_text

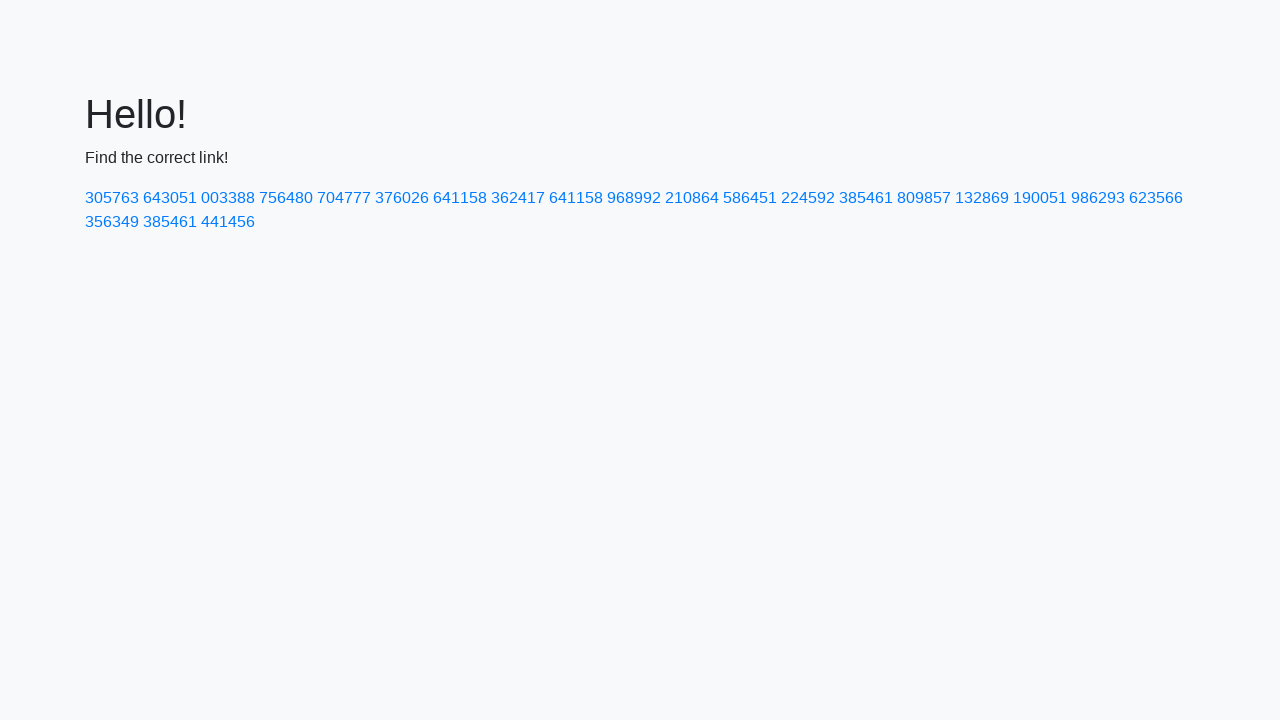

Clicked link with mathematically calculated text value: 224592 at (808, 198) on text=224592
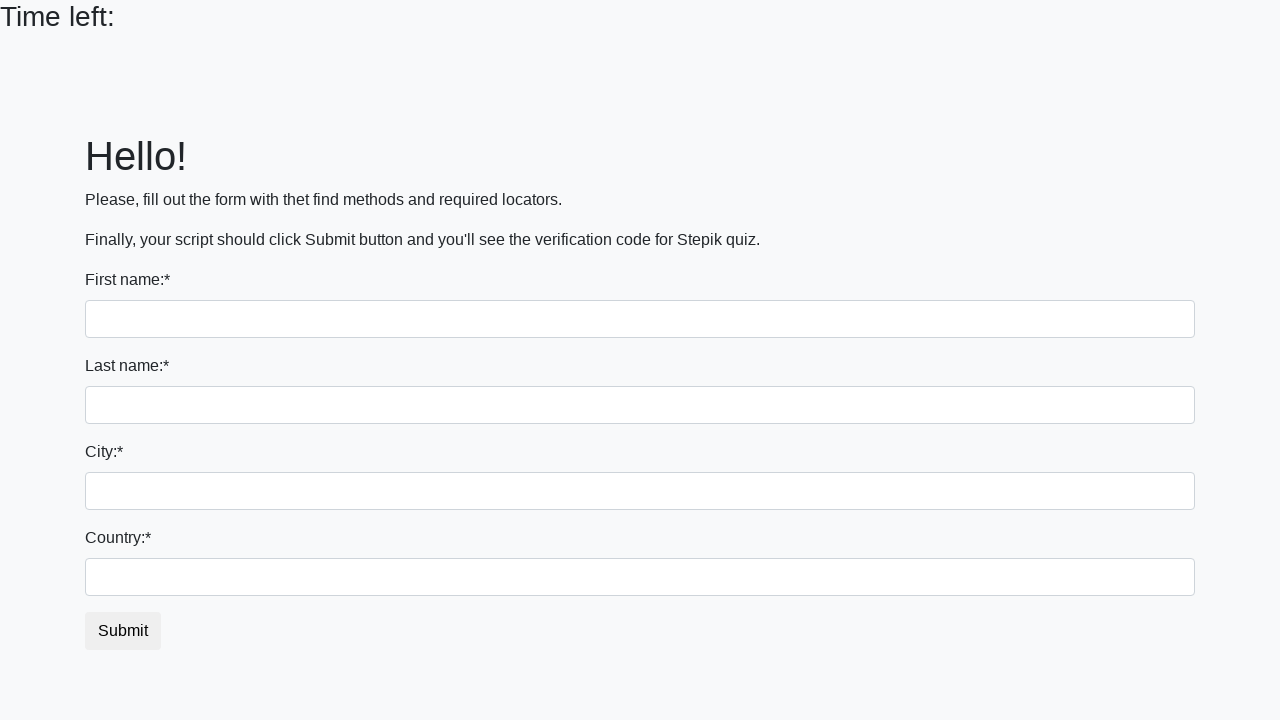

Waited for form page to load
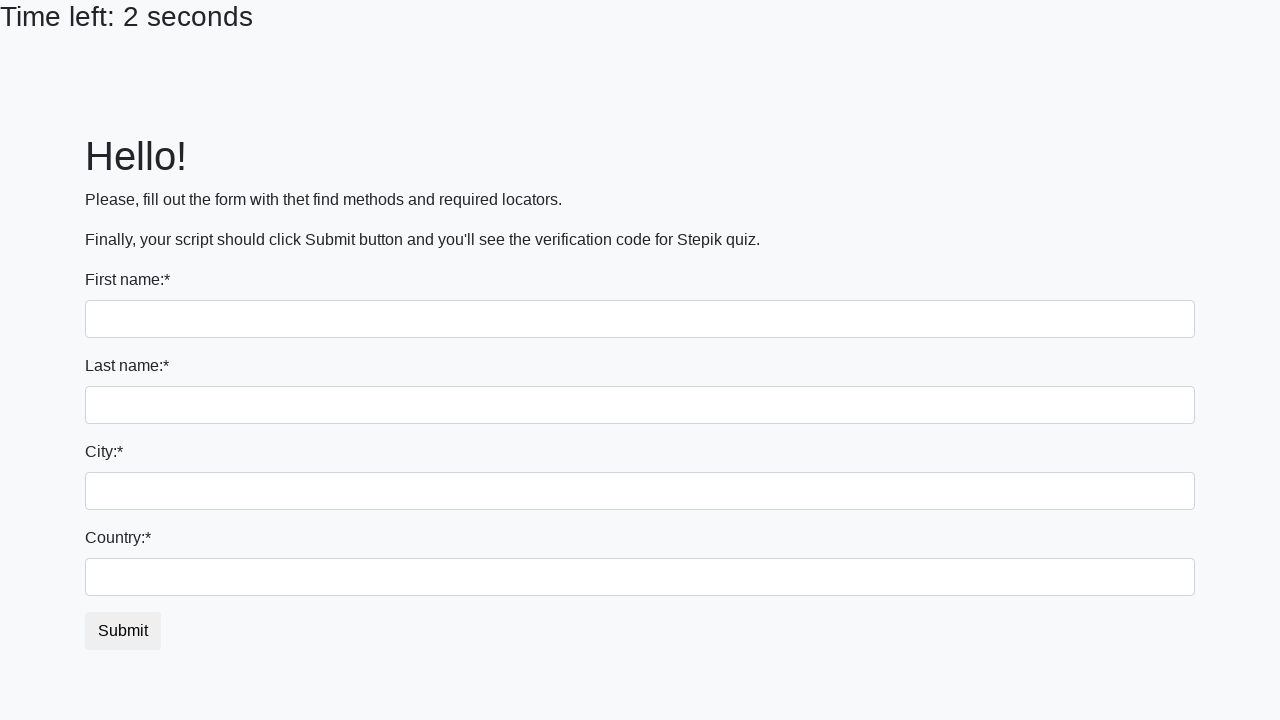

Filled in first name field with 'Ivan' on input >> nth=0
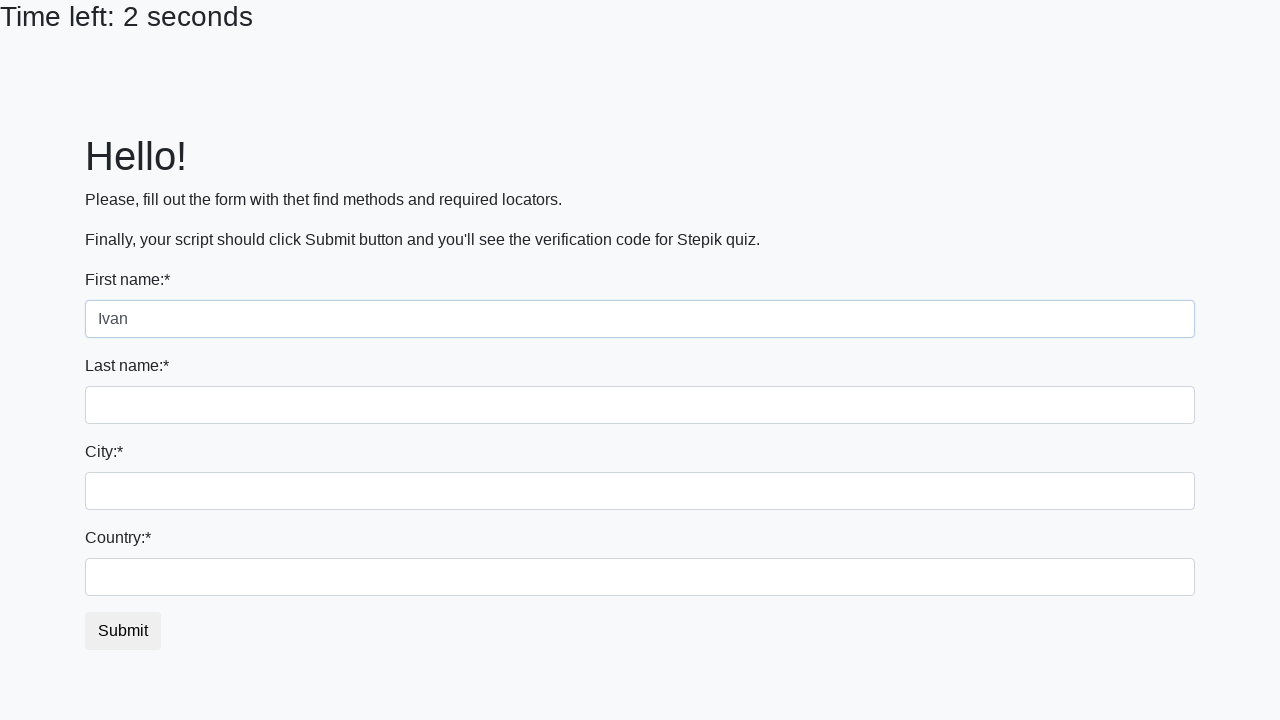

Filled in last name field with 'Petrov' on input[name='last_name']
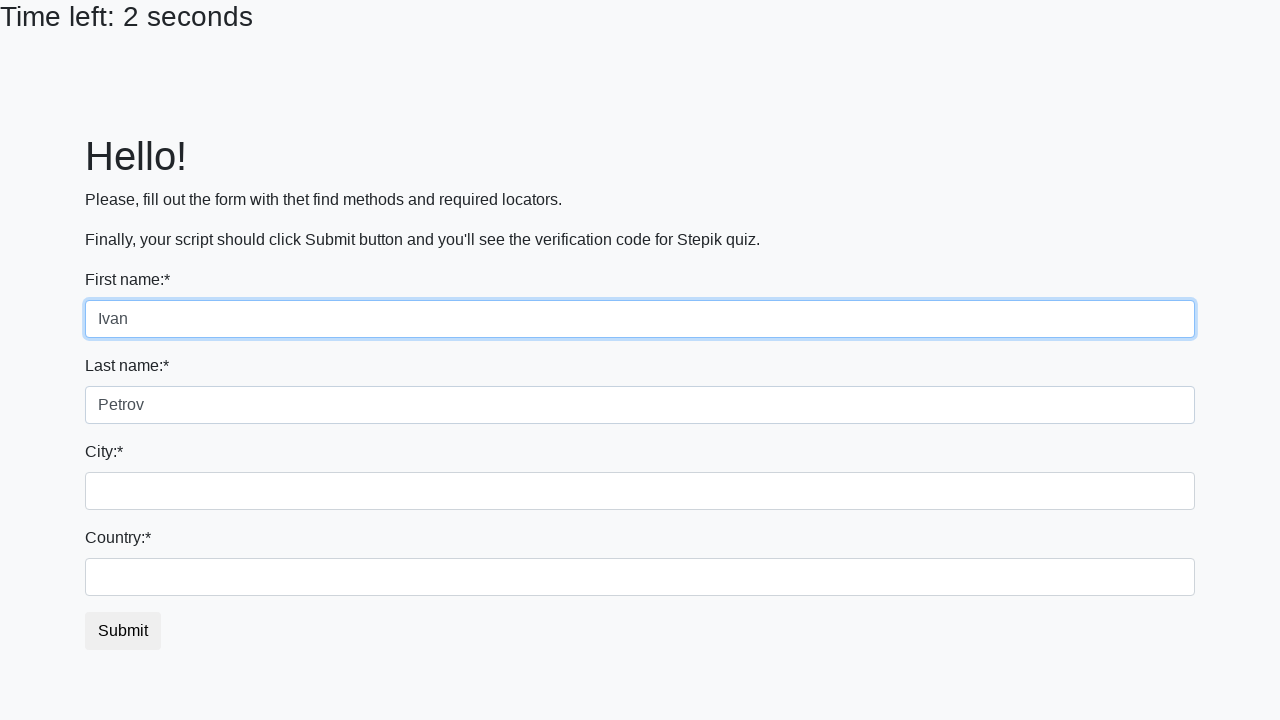

Filled in city field with 'Smolensk' on .city
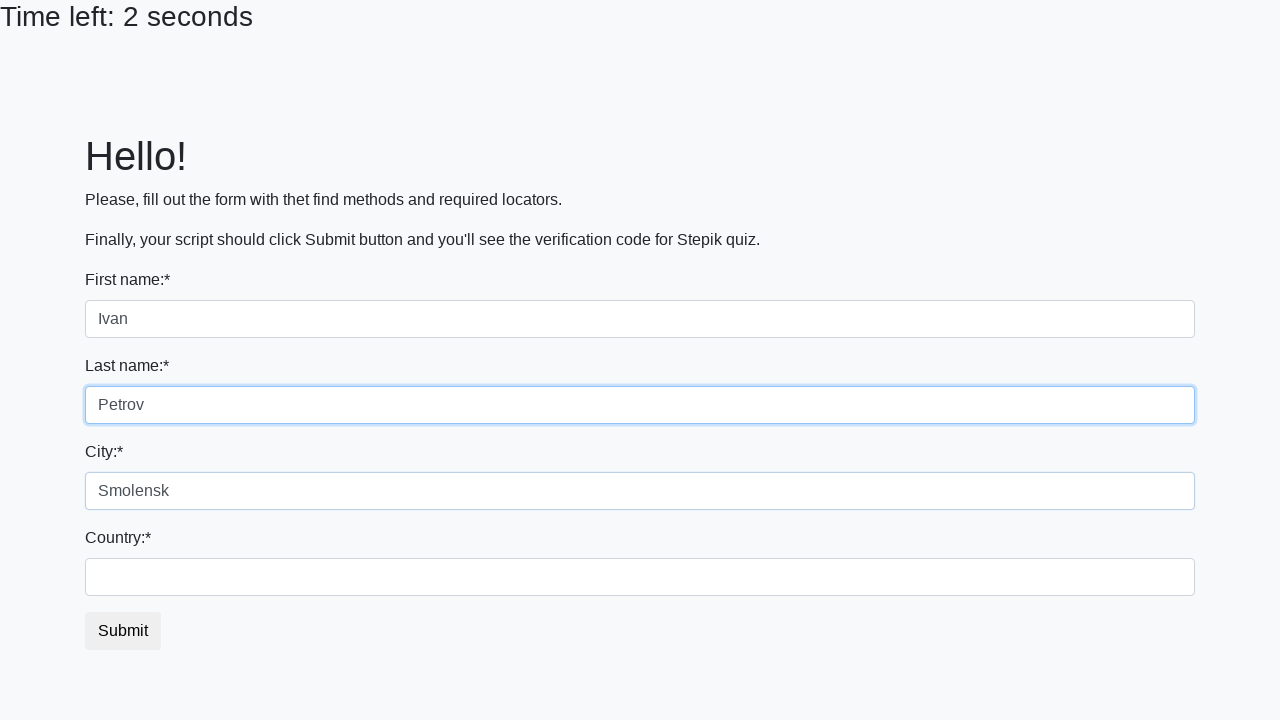

Filled in country field with 'Russia' on #country
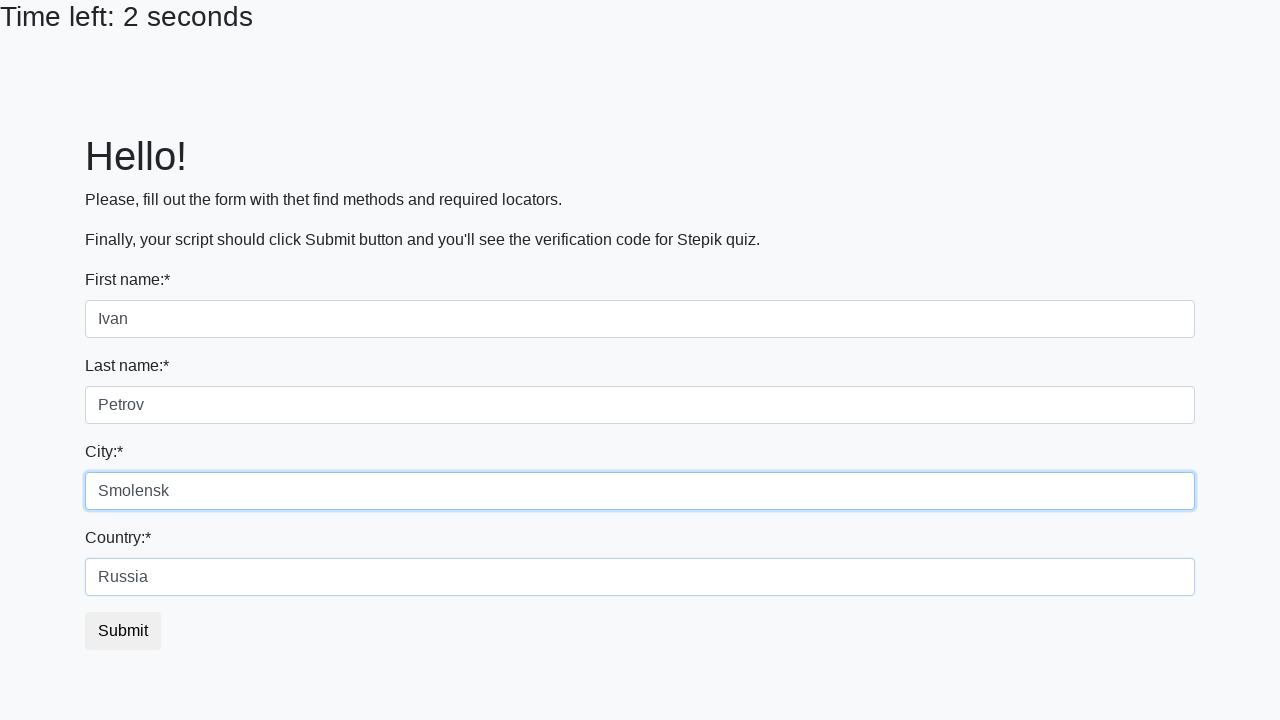

Clicked submit button to submit form at (123, 631) on .btn
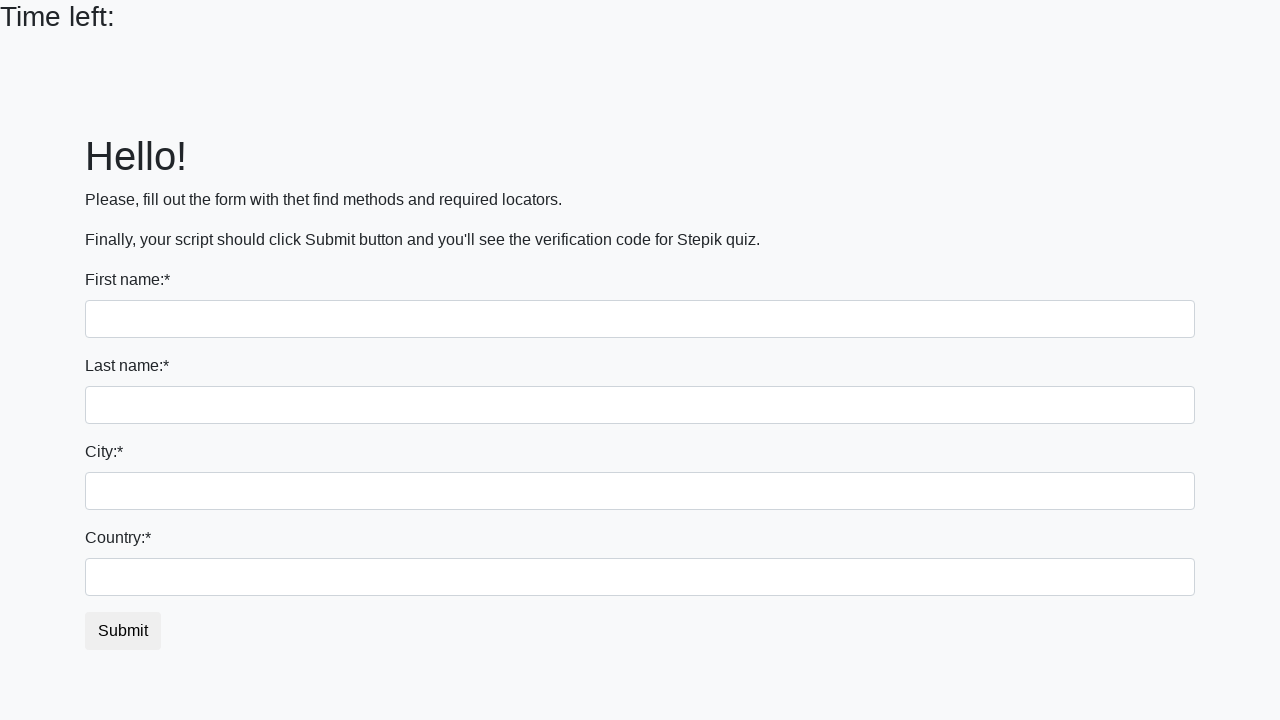

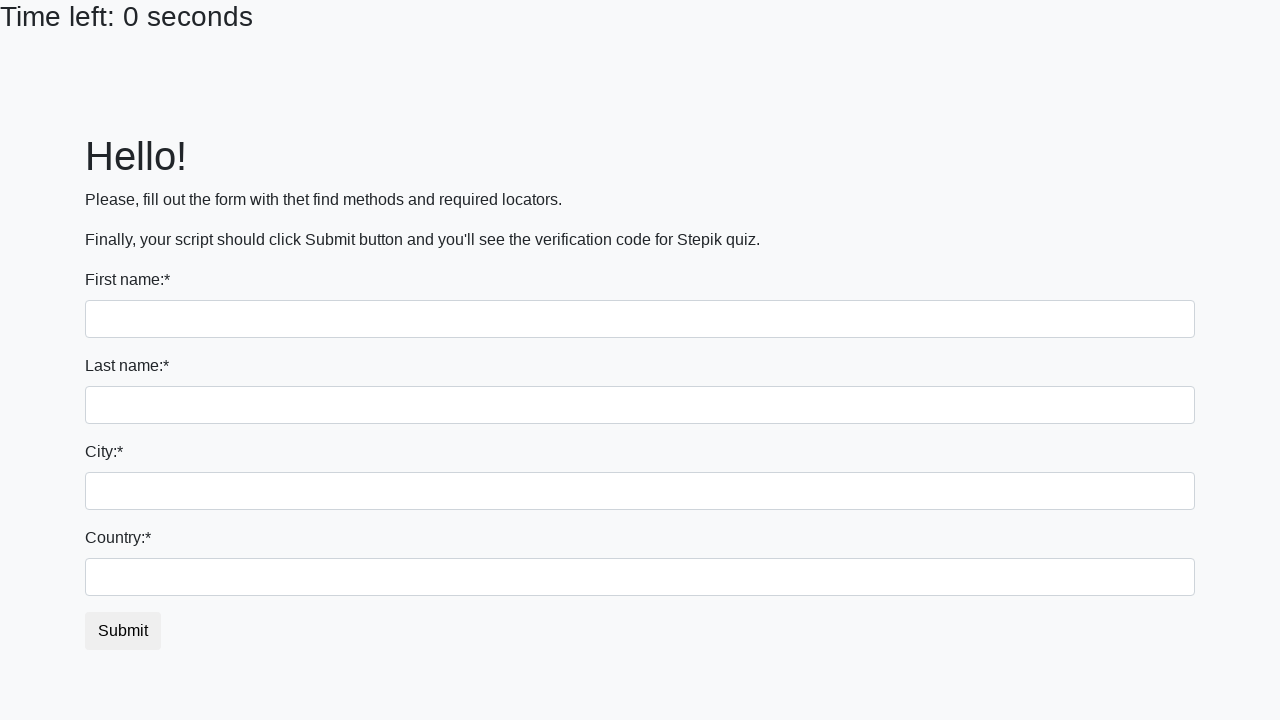